Verifies that the homepage carousel contains more than 2 slide elements

Starting URL: https://telemart.ua/ua/

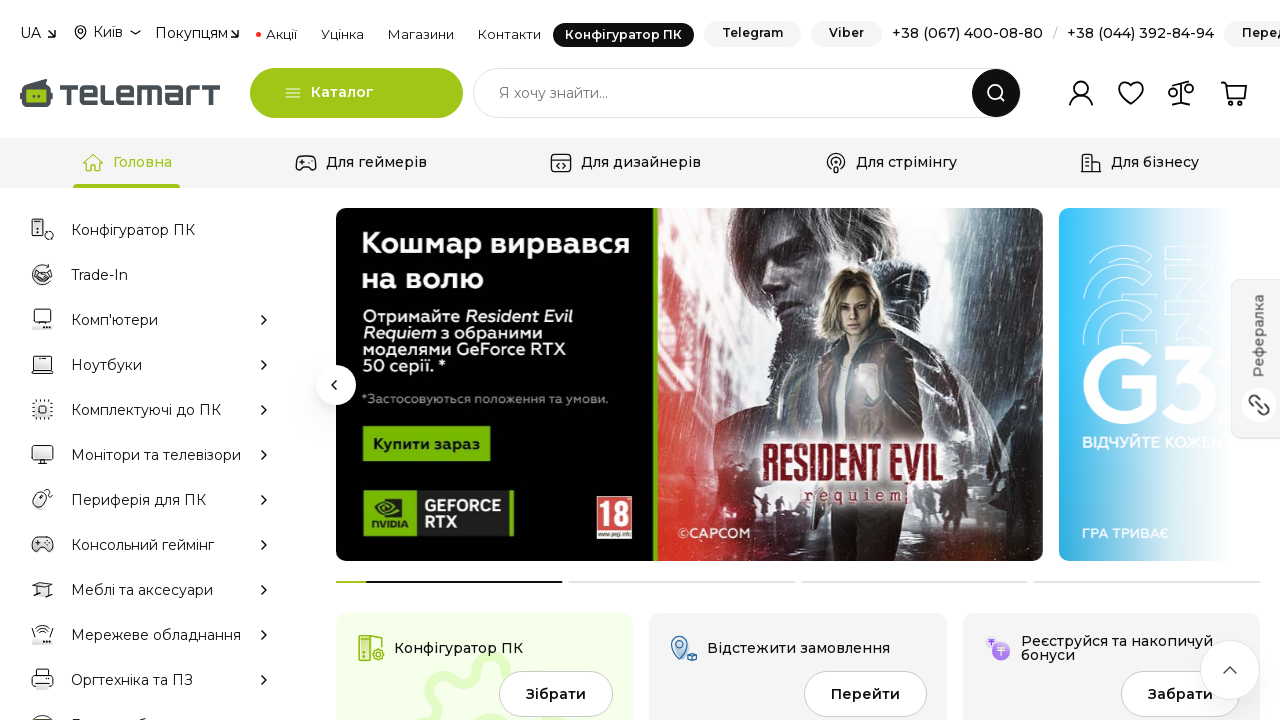

Waited for carousel slides to load
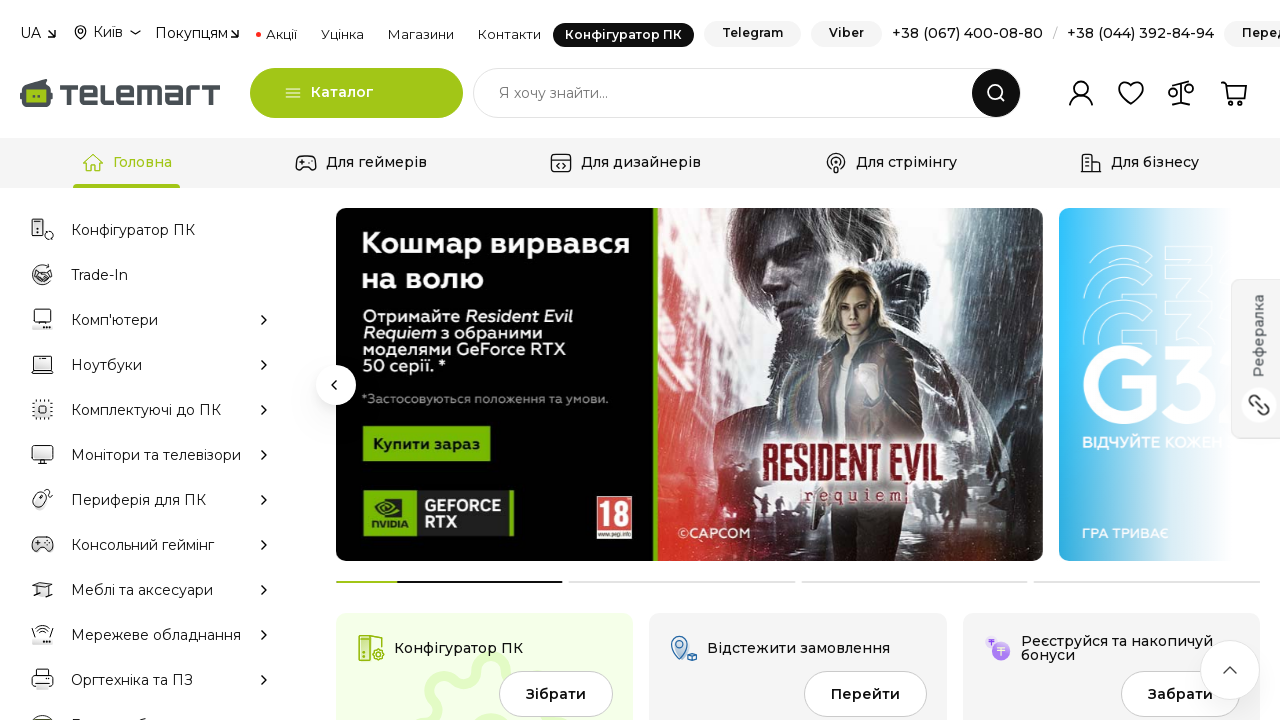

Located carousel slide elements
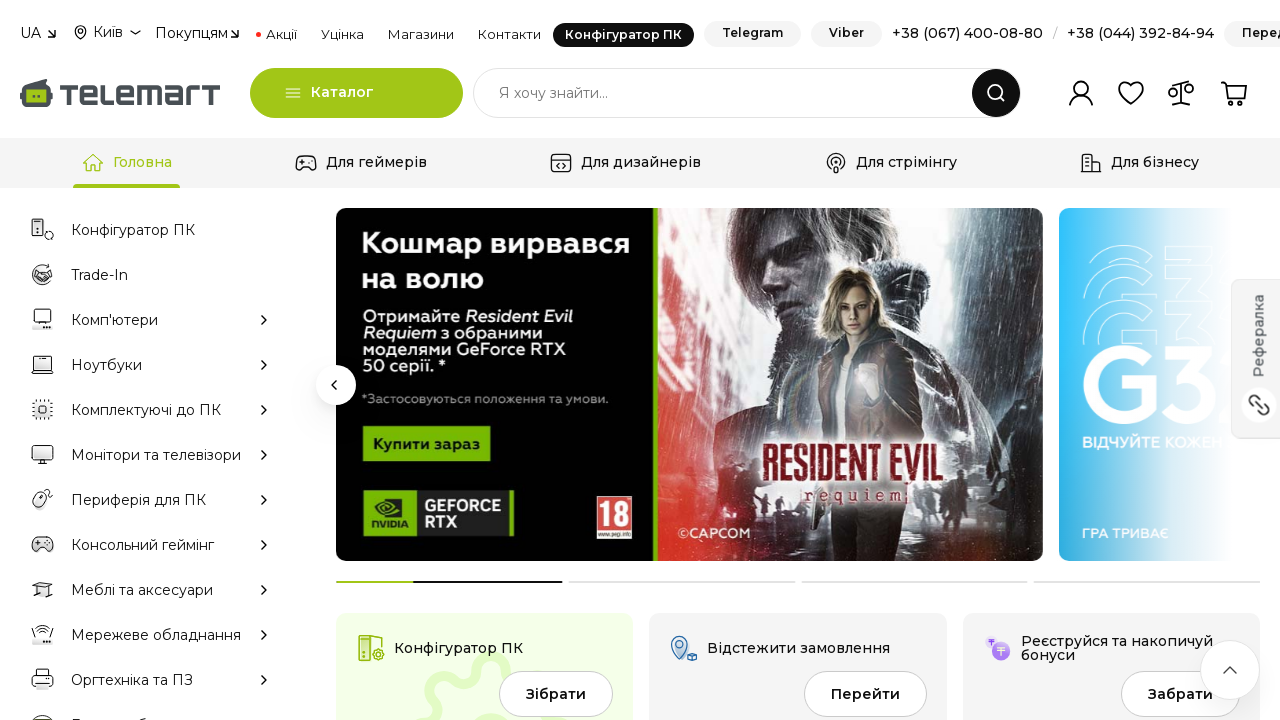

Retrieved carousel slide count: 10
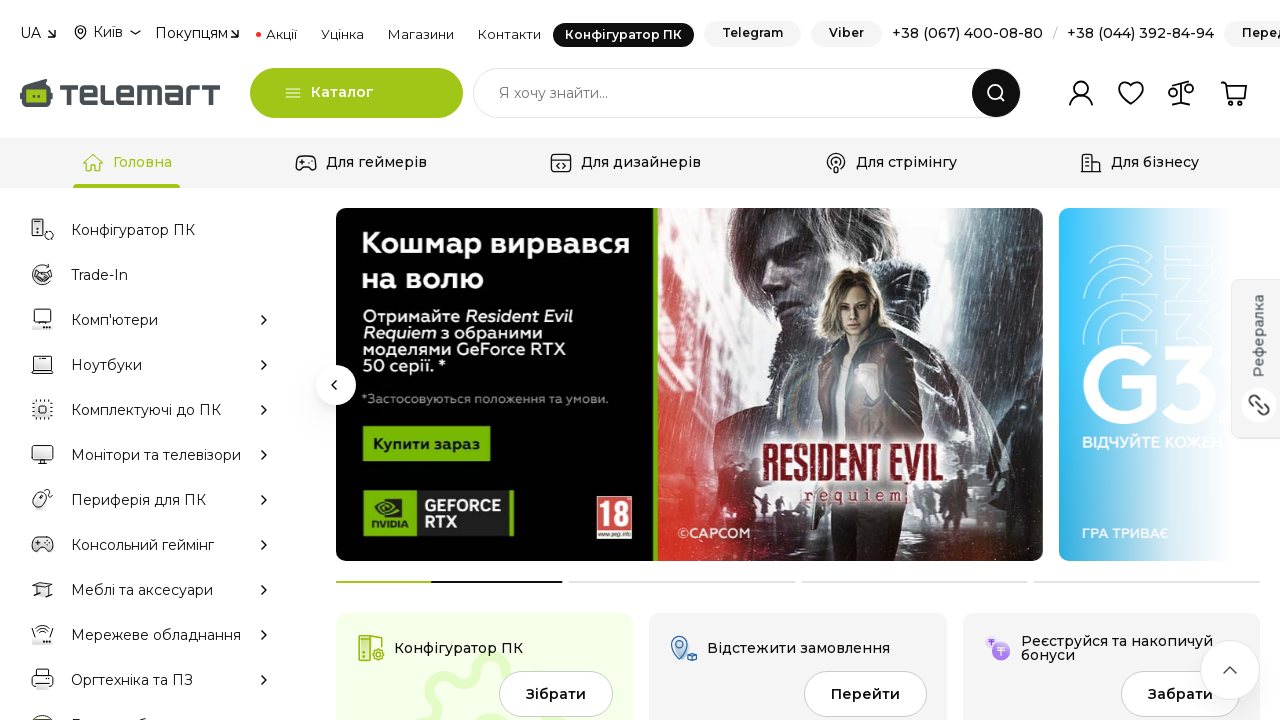

Verified carousel contains more than 2 slides (10 slides found)
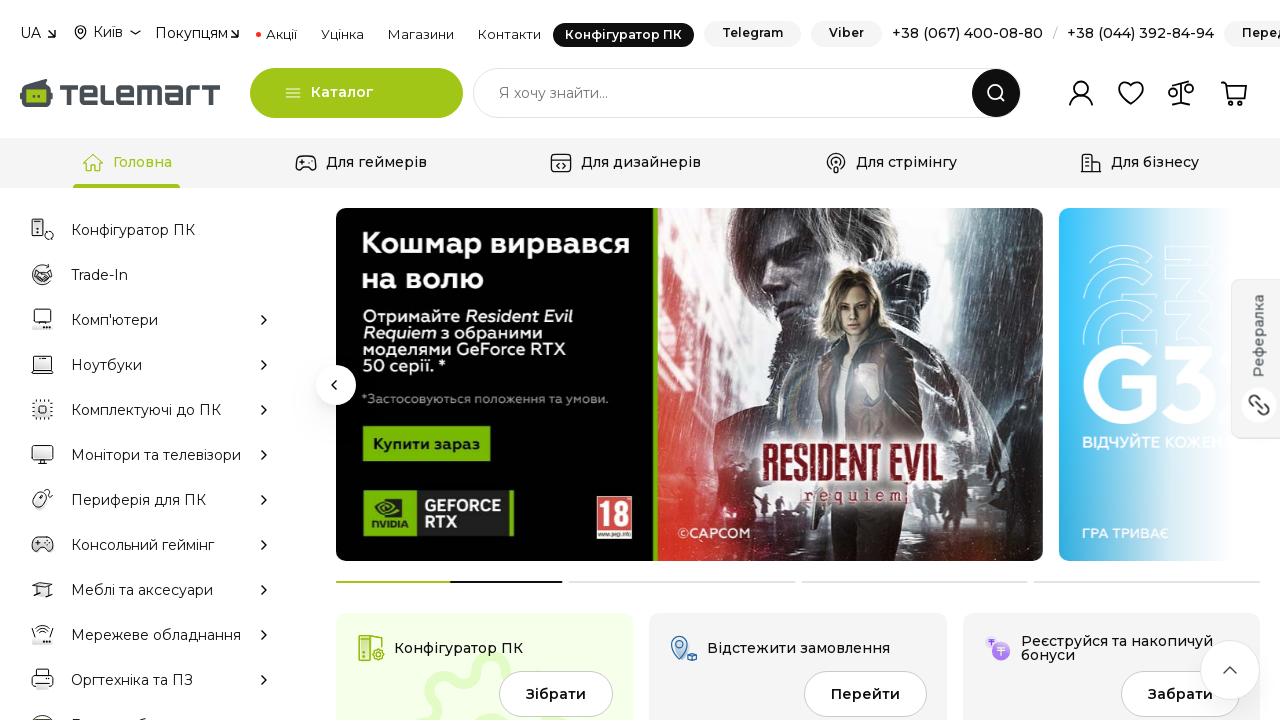

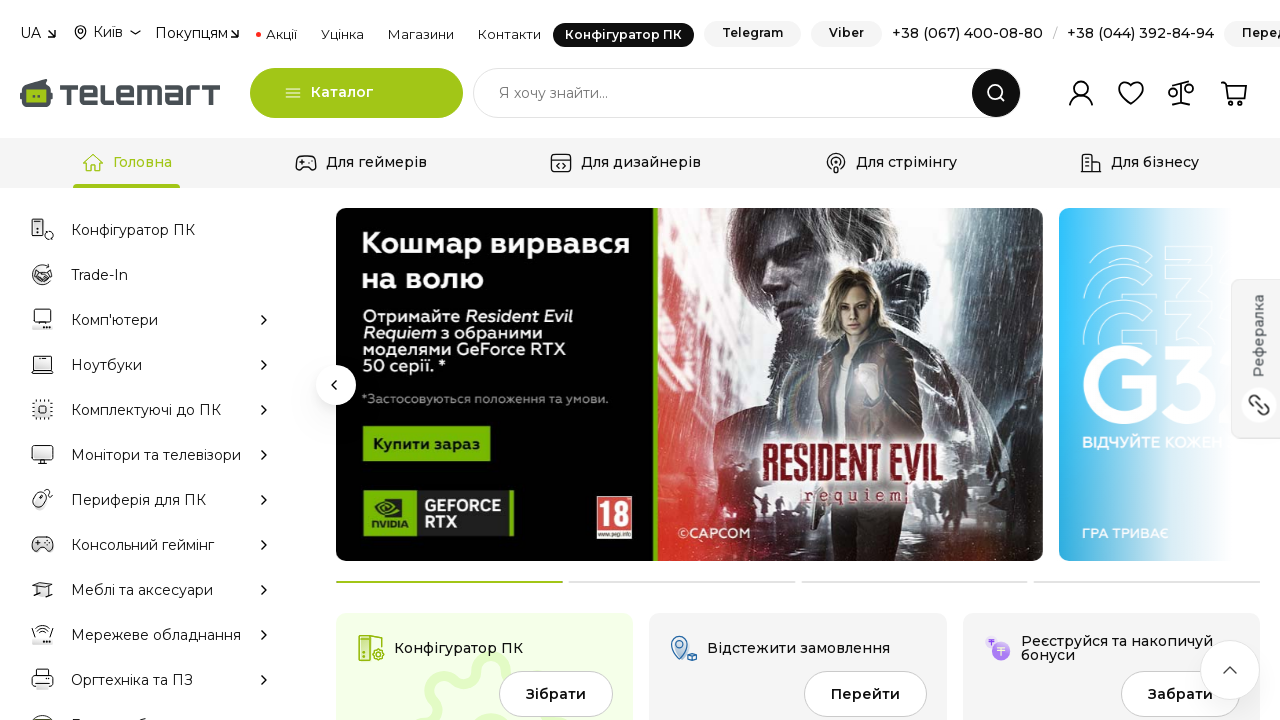